Tests finding a link by partial text (a calculated number), clicking it, then filling out a form with personal information (first name, last name, city, country) and submitting it.

Starting URL: http://suninjuly.github.io/find_link_text

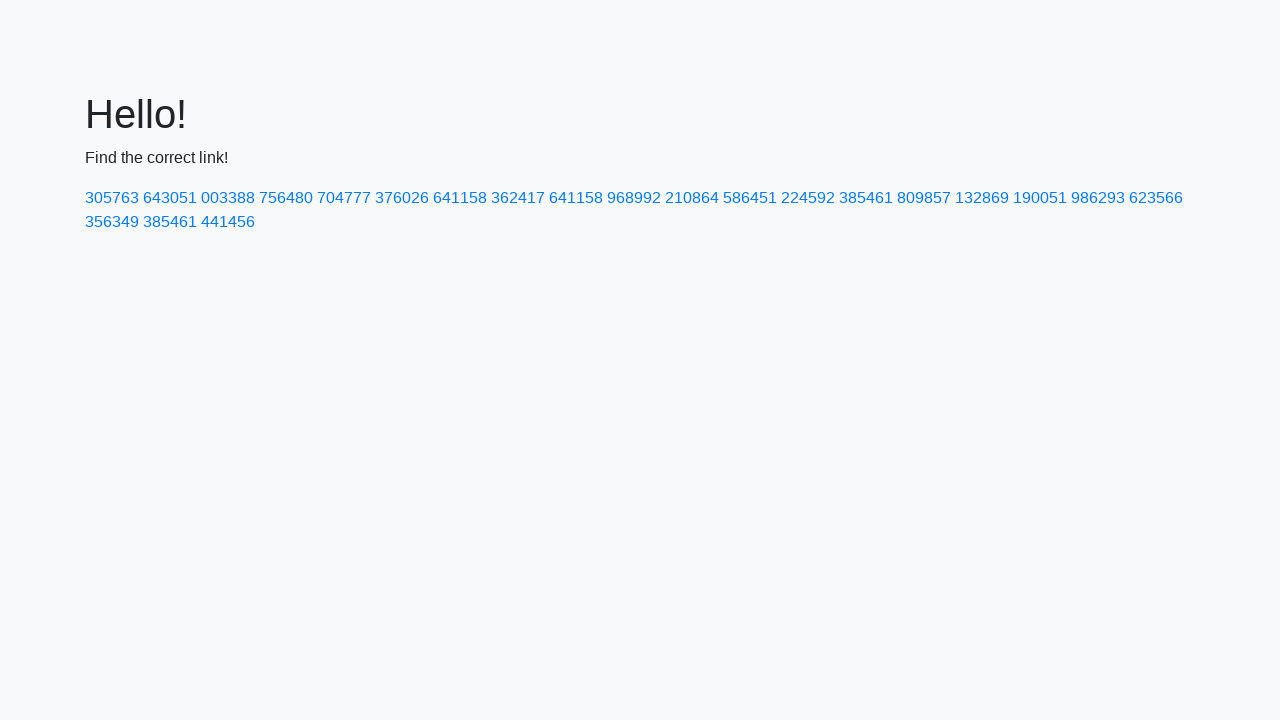

Clicked link with calculated text '224592' at (808, 198) on a:has-text('224592')
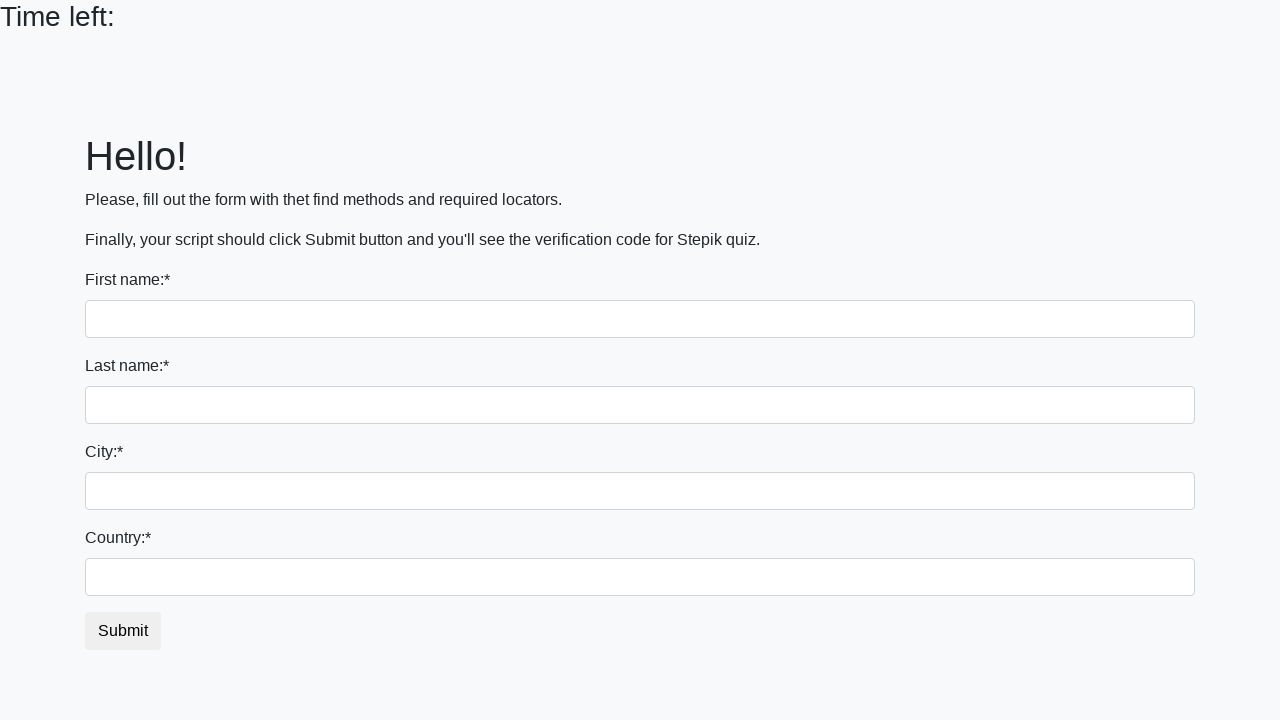

Filled first name field with 'Ivan' on input
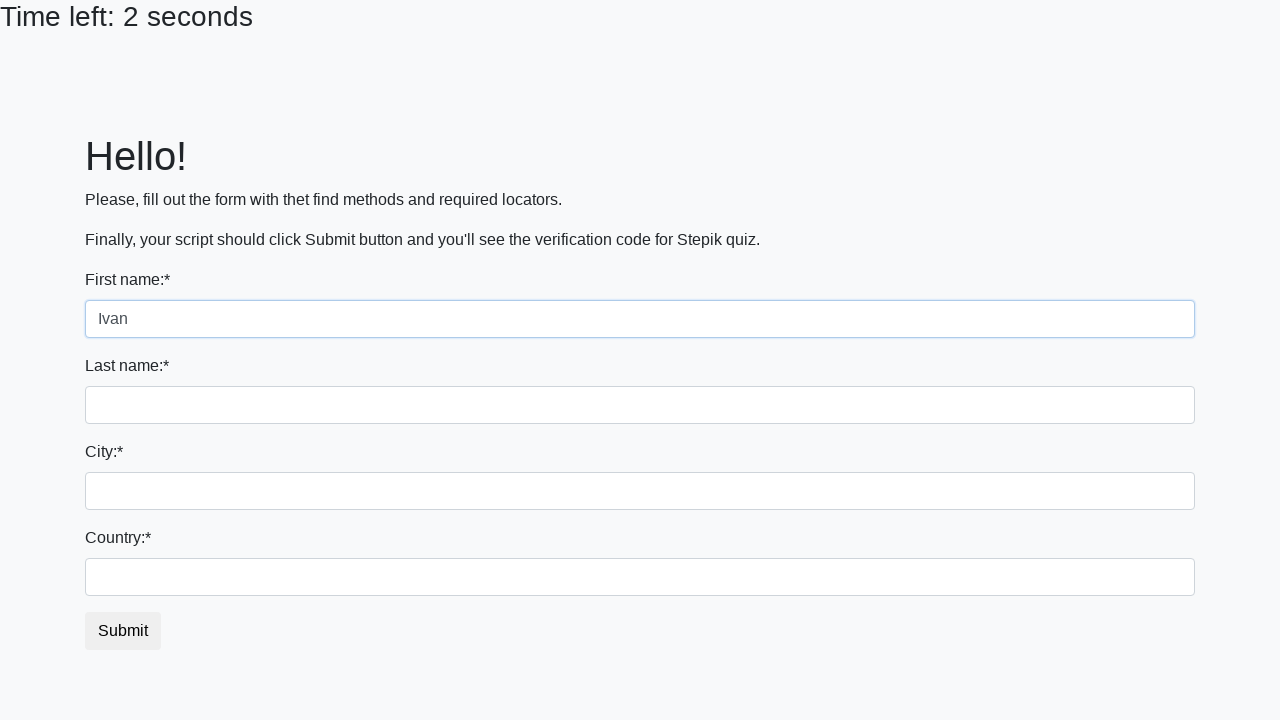

Filled last name field with 'Petrov' on input[name='last_name']
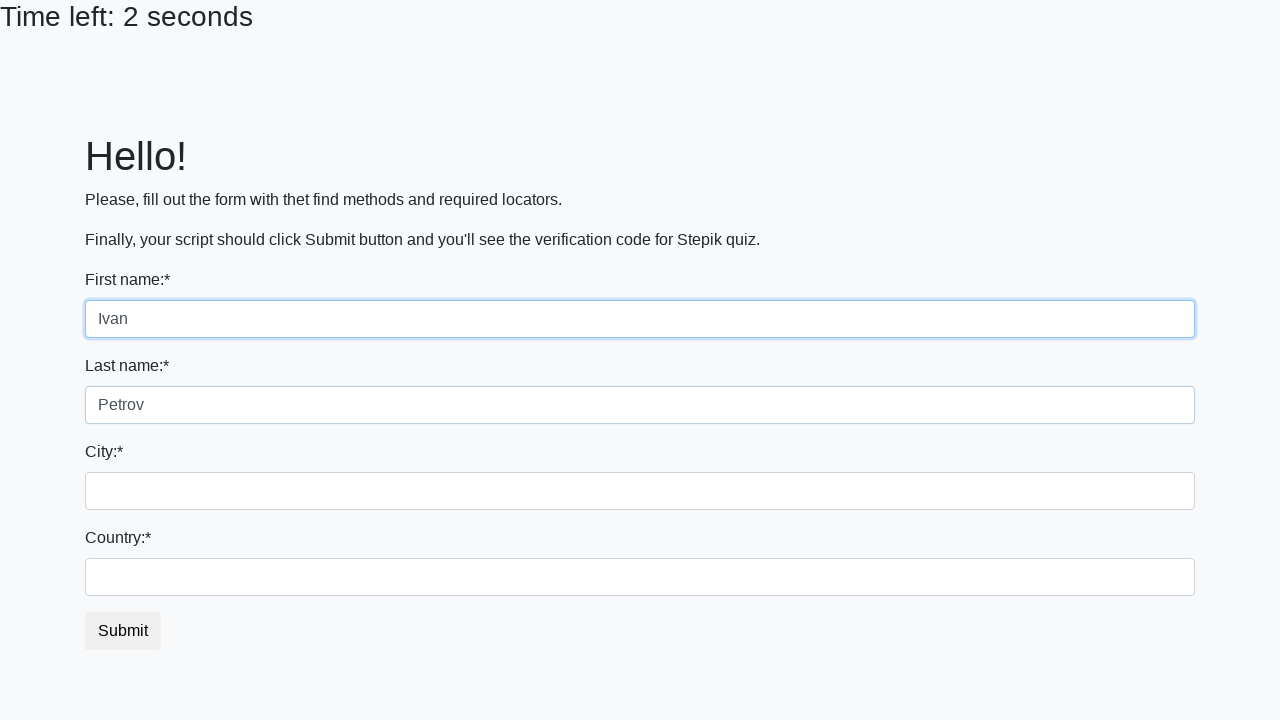

Filled city field with 'Smolensk' on .city
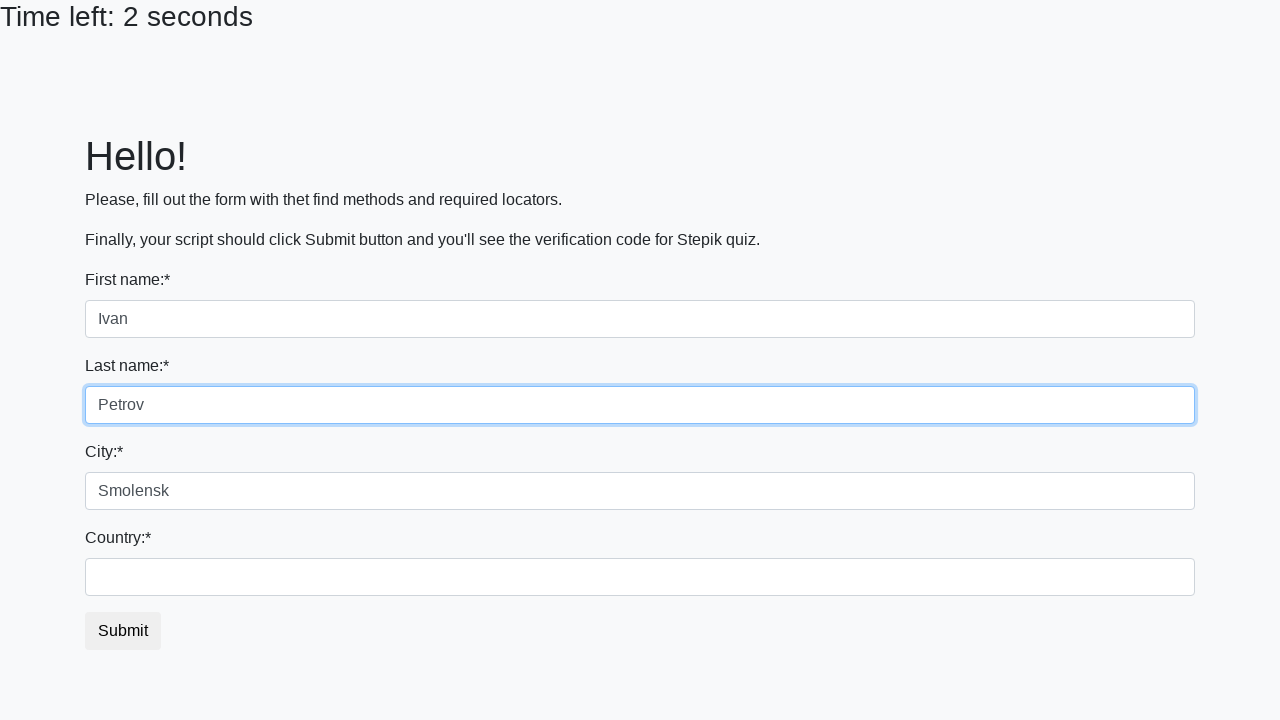

Filled country field with 'Russia' on #country
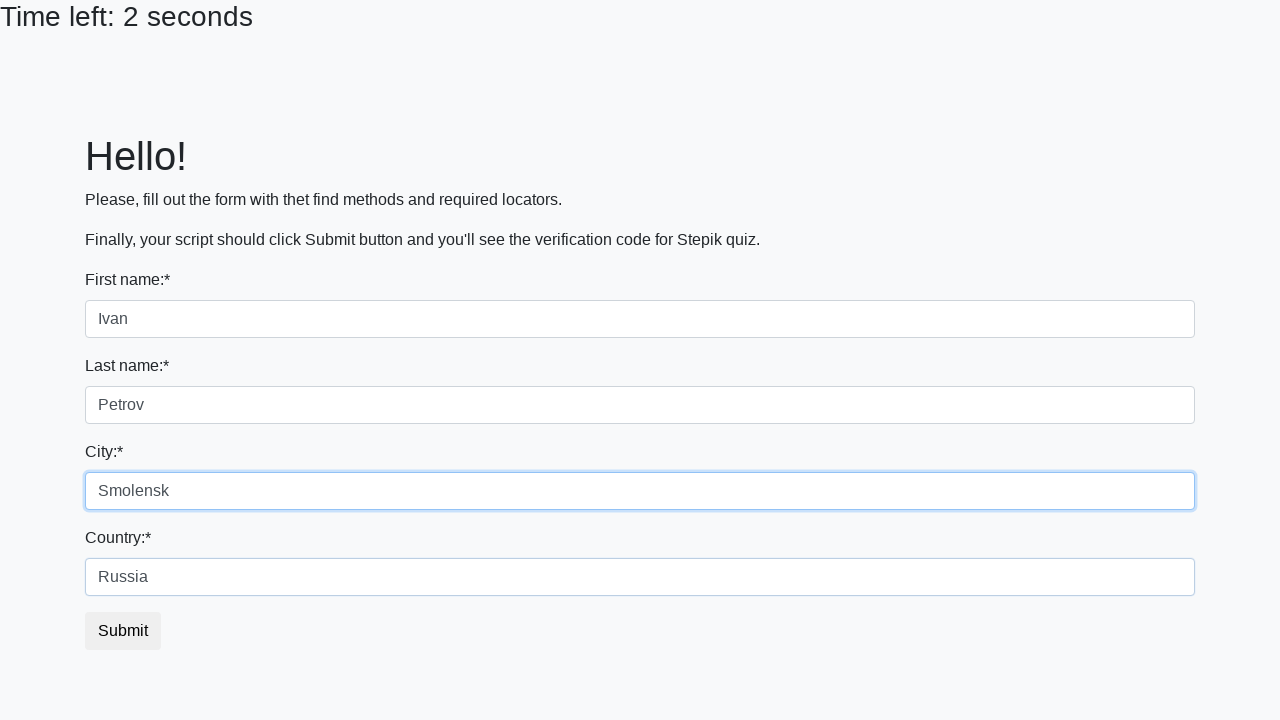

Clicked submit button to submit form at (123, 631) on button.btn
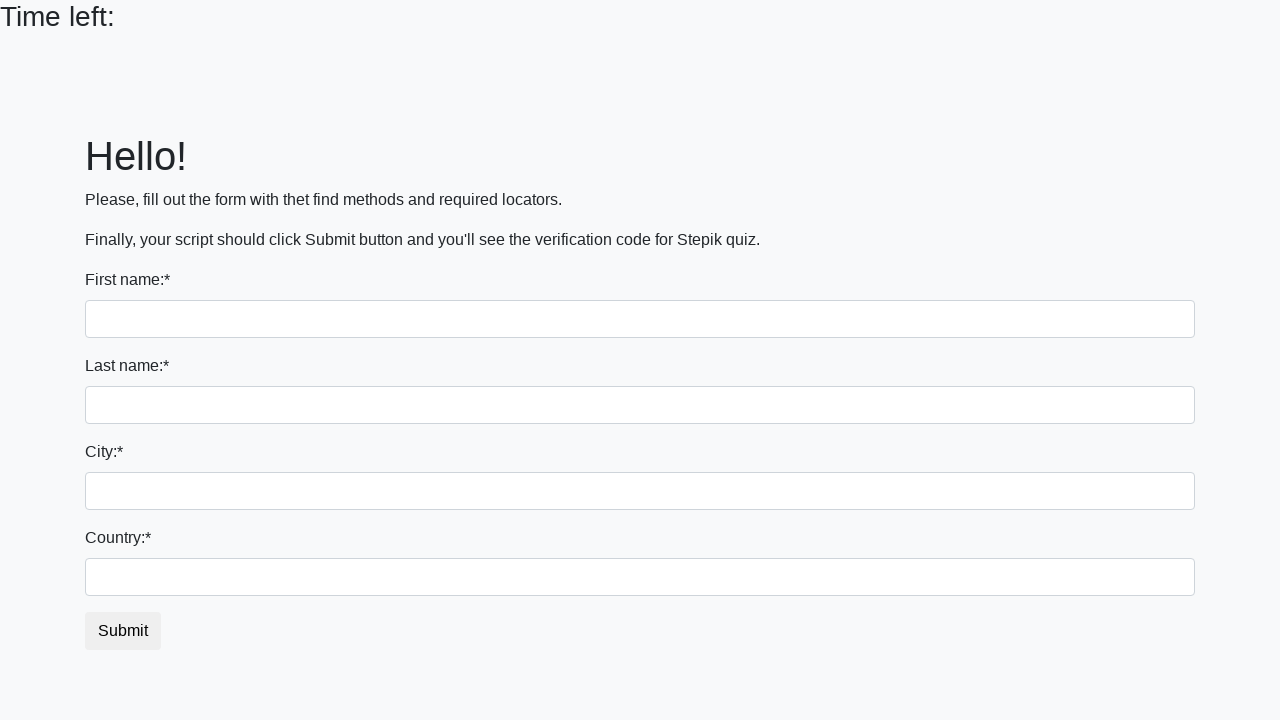

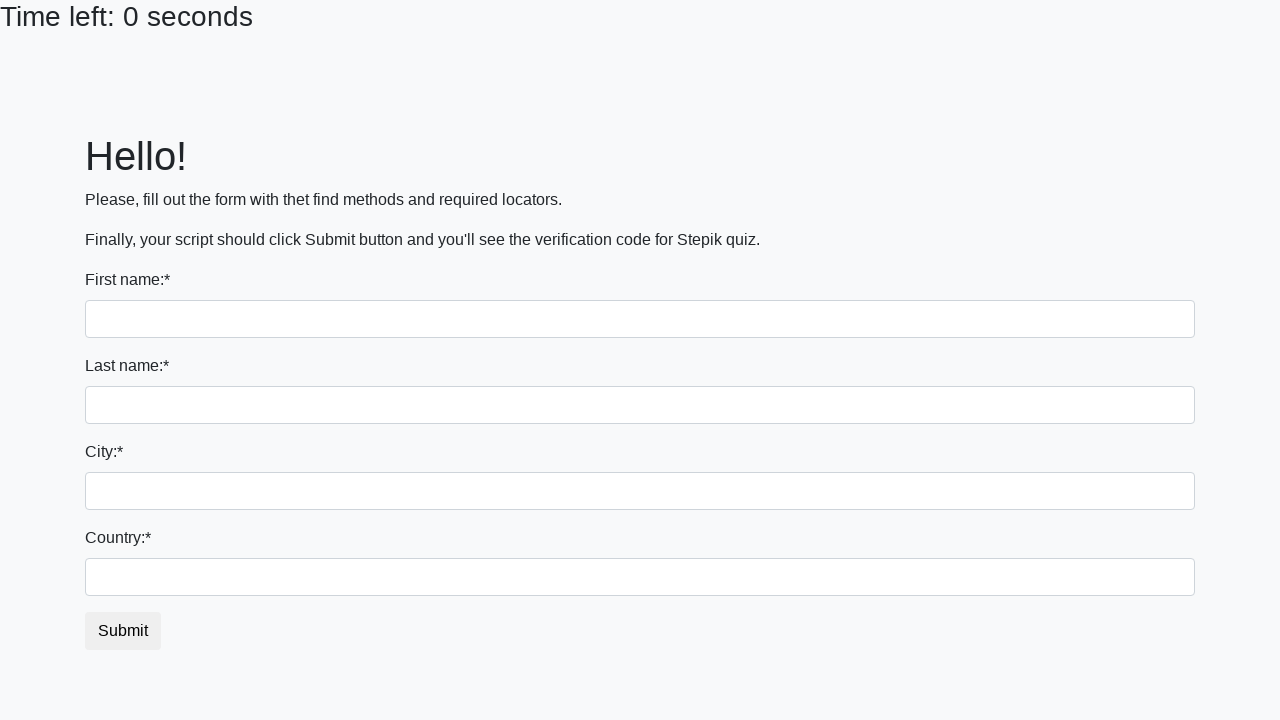